Tests alert handling functionality by clicking a button that triggers an alert and accepting it

Starting URL: https://letcode.in/waits

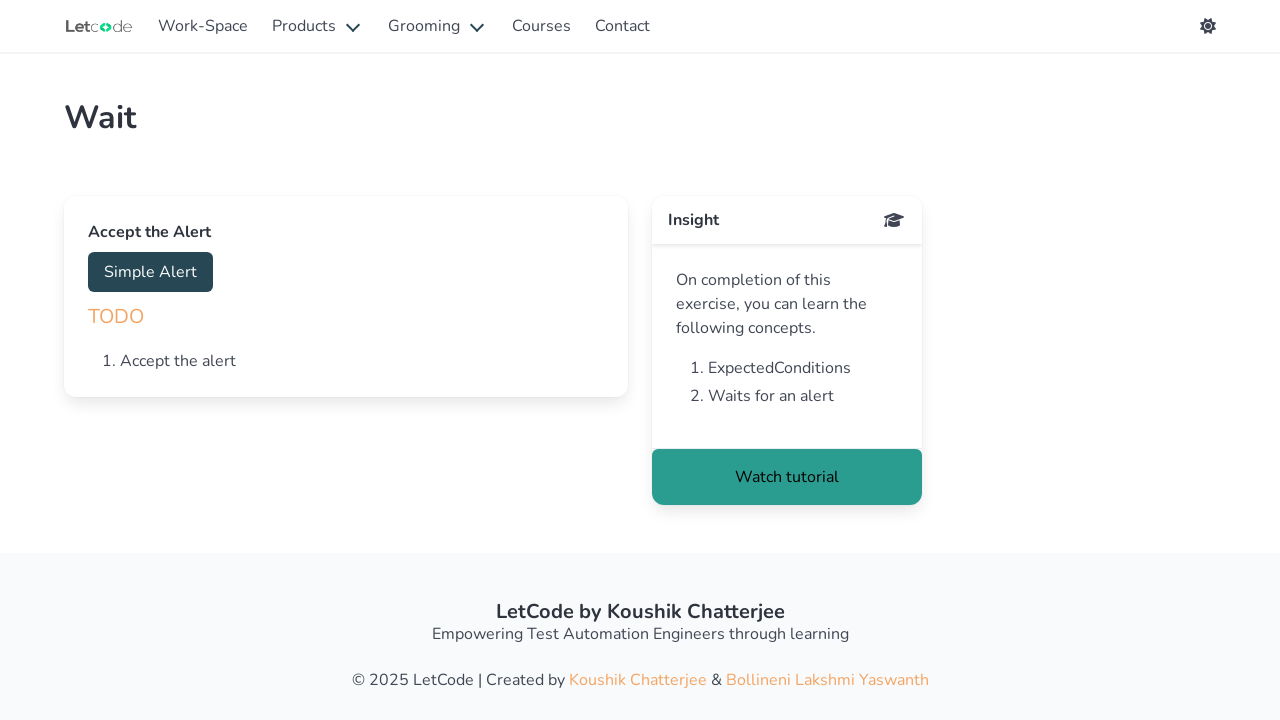

Clicked Simple Alert button to trigger alert at (150, 272) on xpath=//button[text()='Simple Alert']
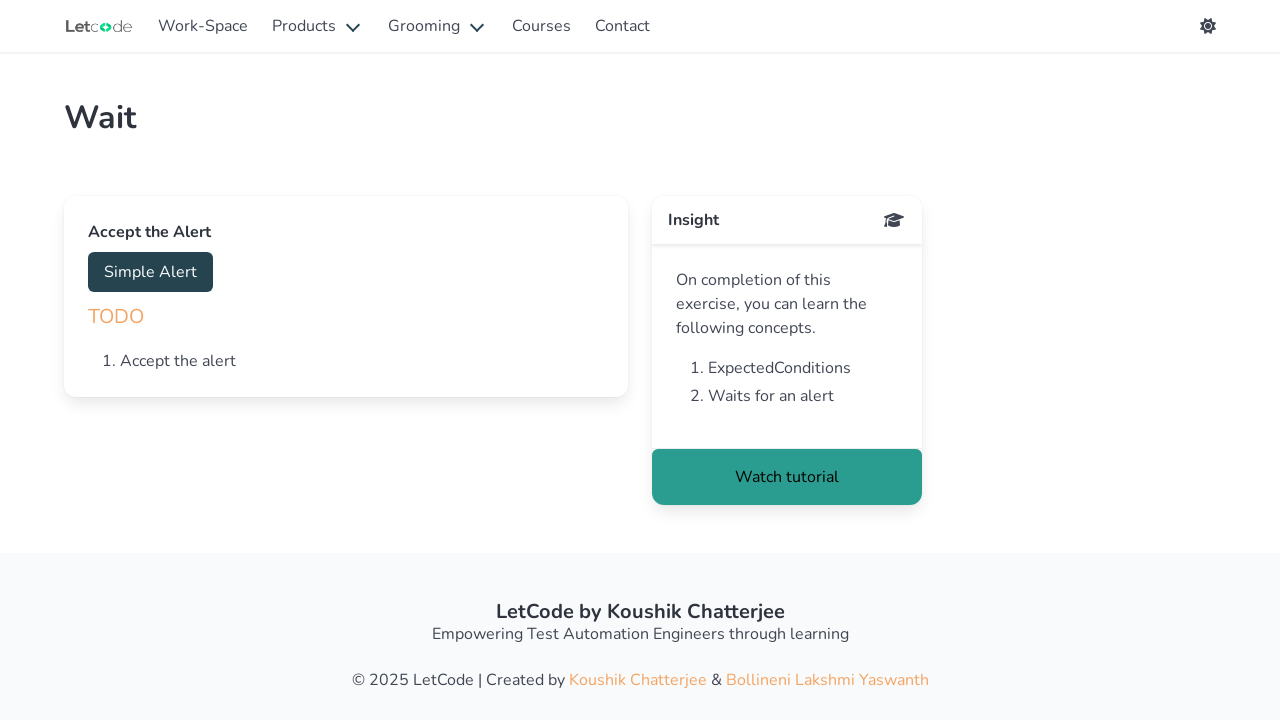

Set up dialog handler to accept alerts
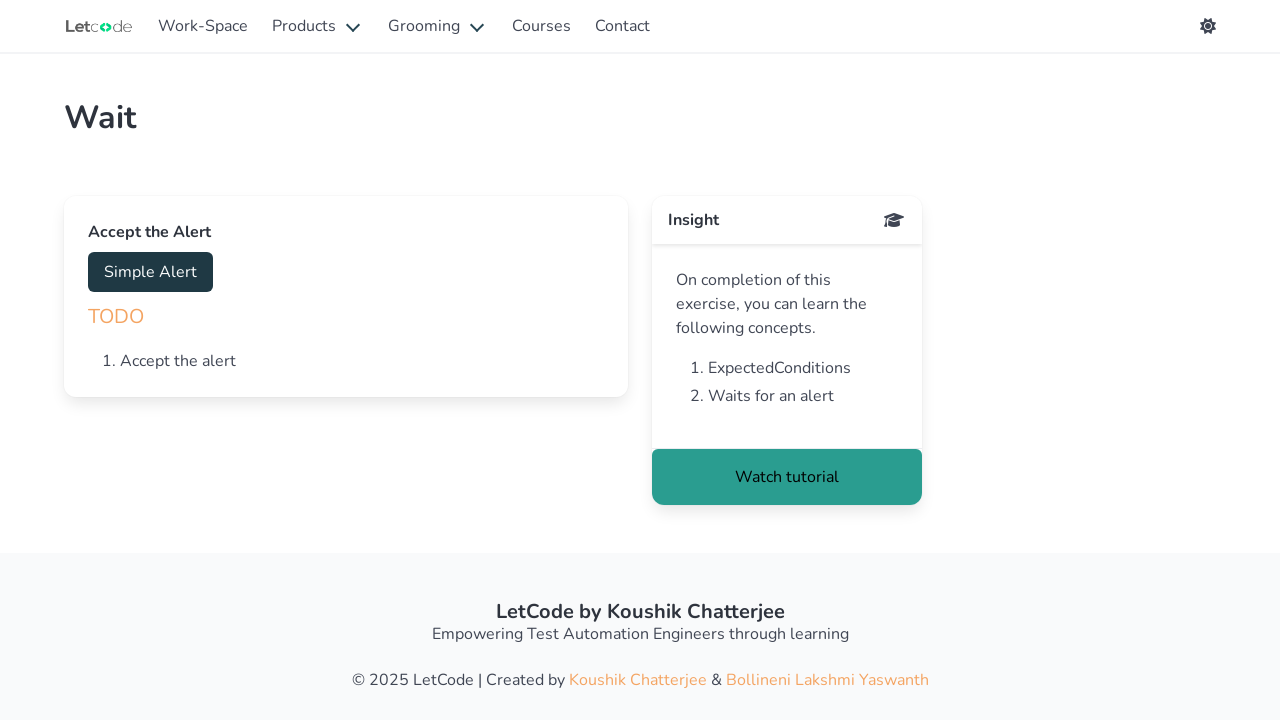

Clicked Simple Alert button again and accepted the triggered alert at (150, 272) on xpath=//button[text()='Simple Alert']
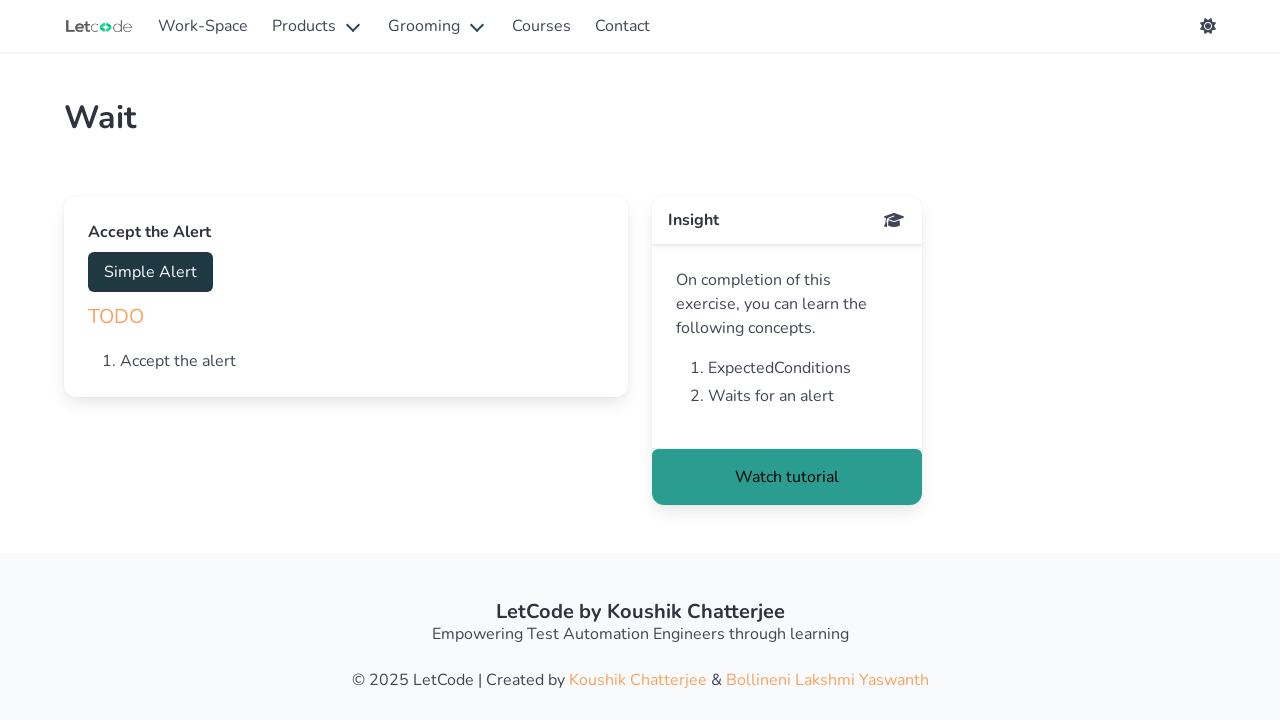

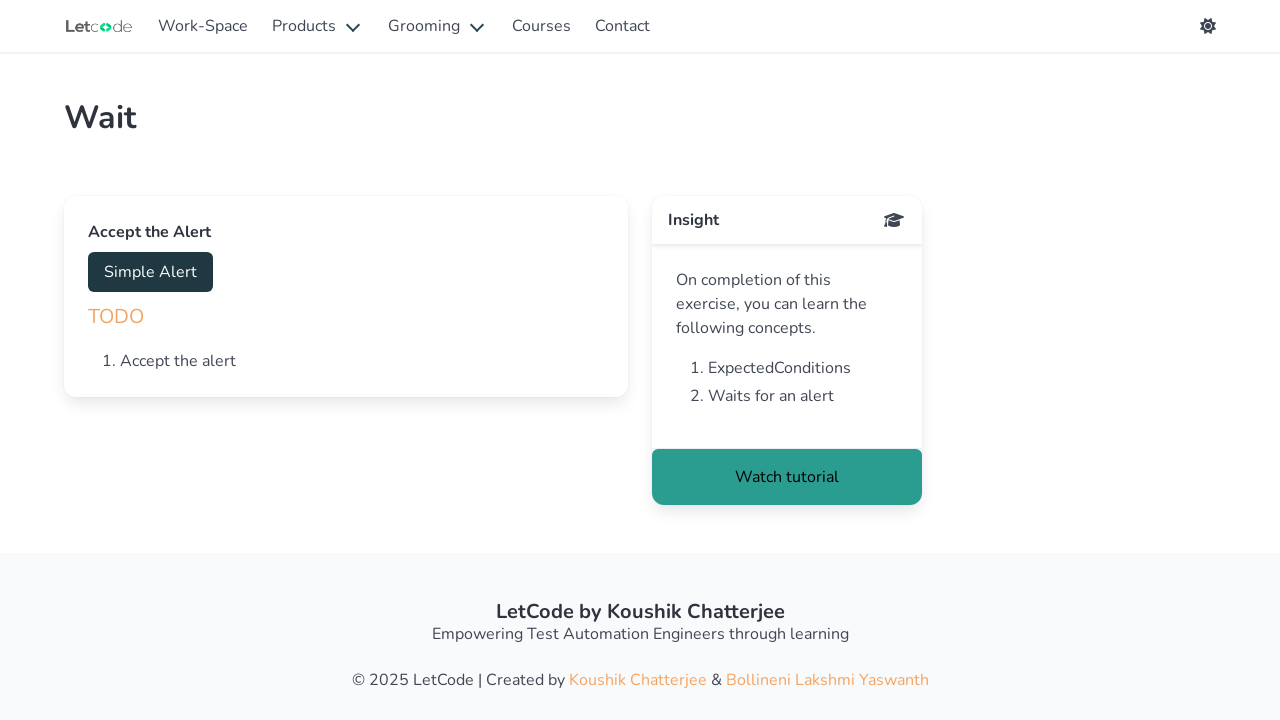